Tests that the input field clears after adding a todo item

Starting URL: https://demo.playwright.dev/todomvc

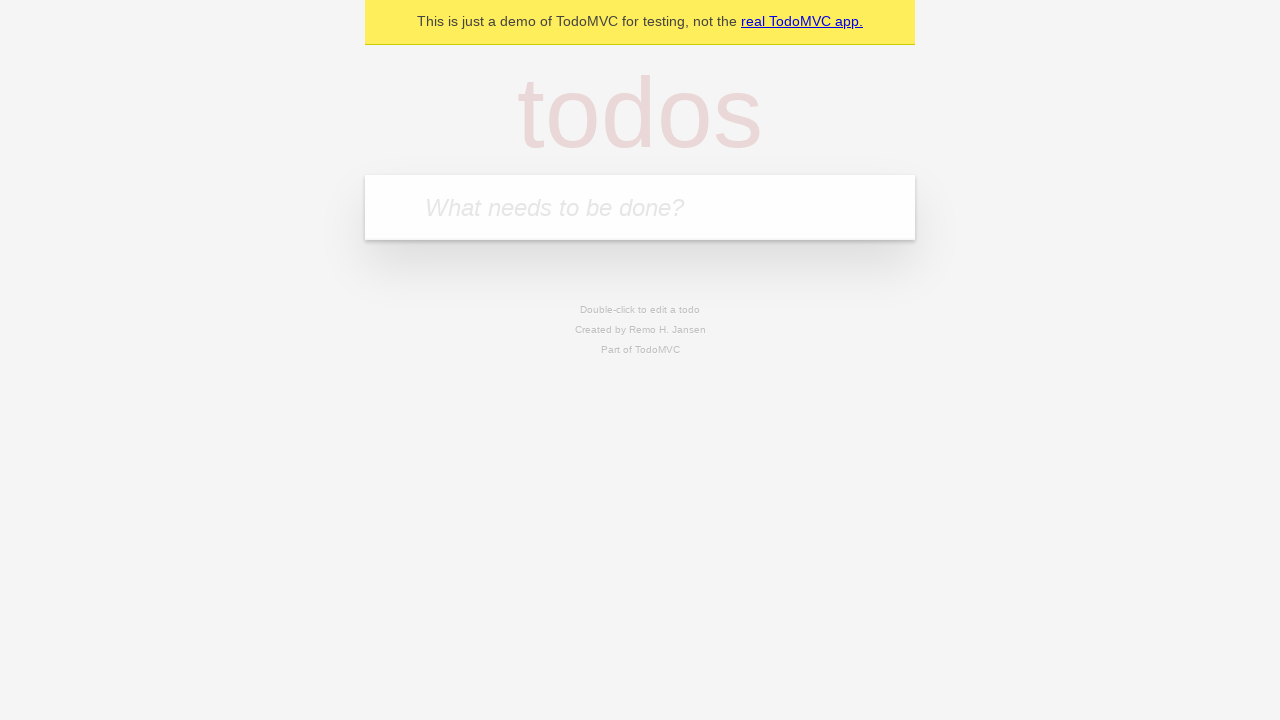

Located the todo input field
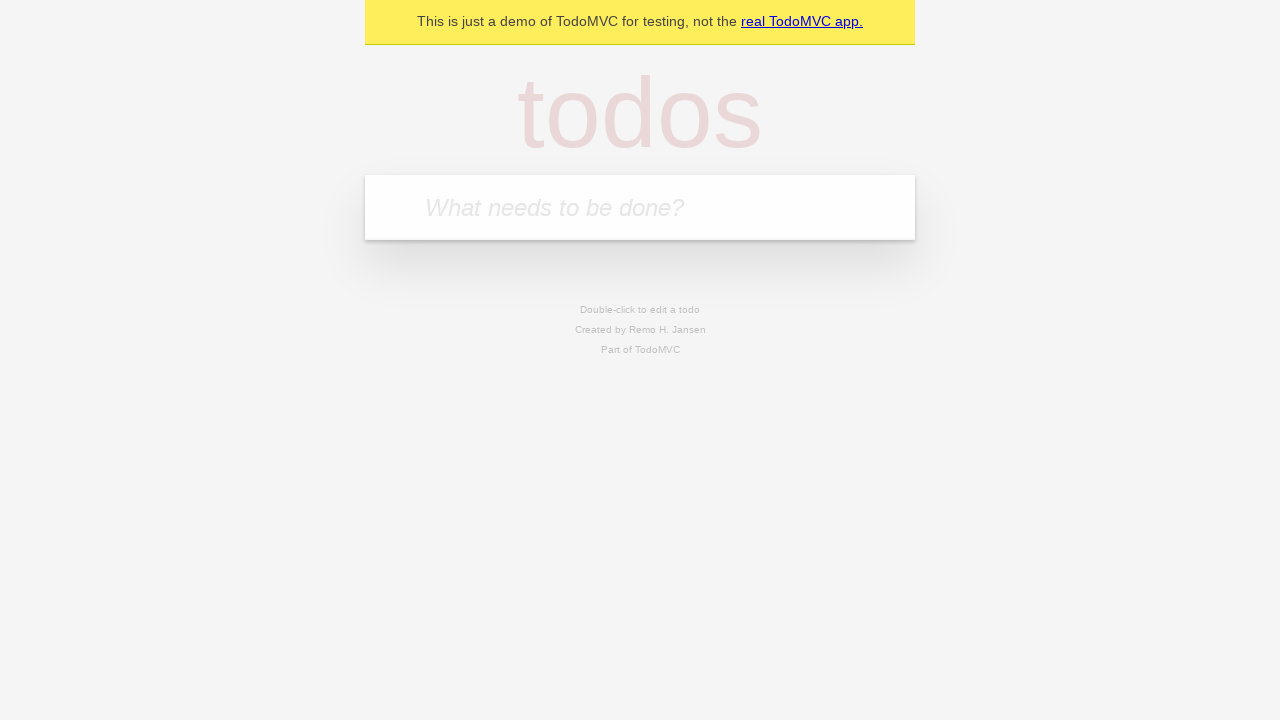

Filled todo input field with 'buy some cheese' on internal:attr=[placeholder="What needs to be done?"i]
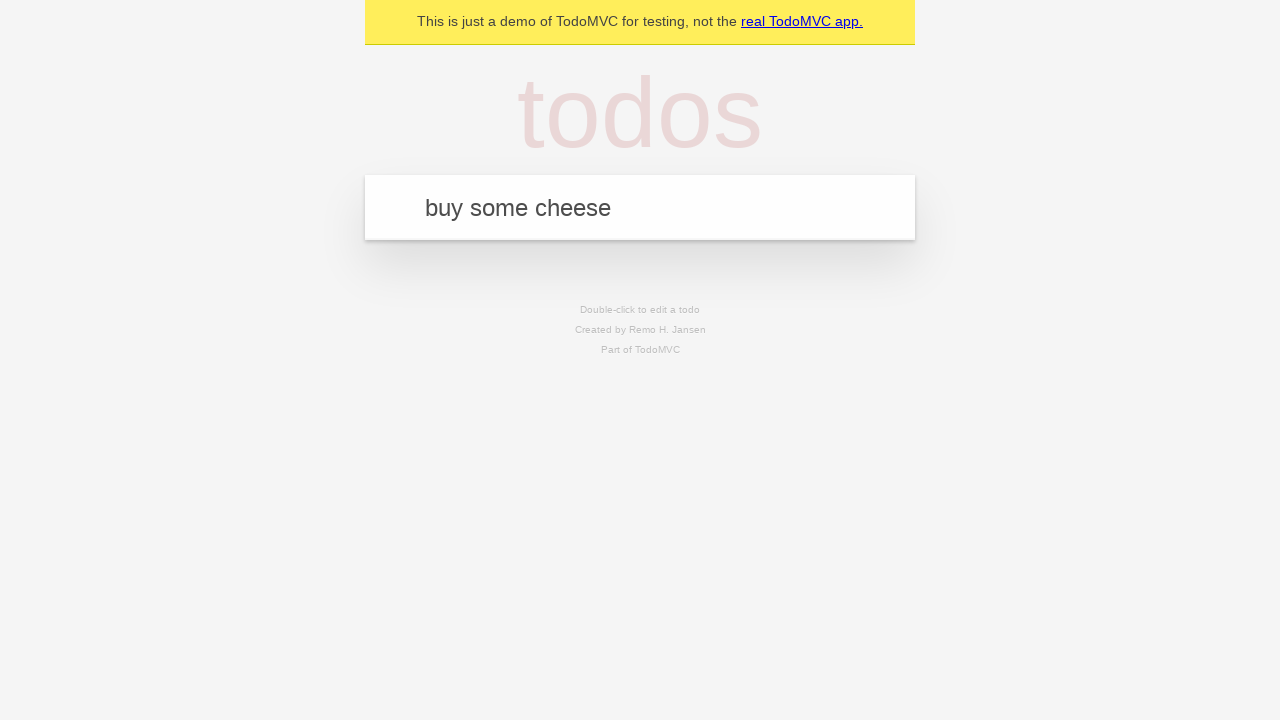

Pressed Enter to submit the todo item on internal:attr=[placeholder="What needs to be done?"i]
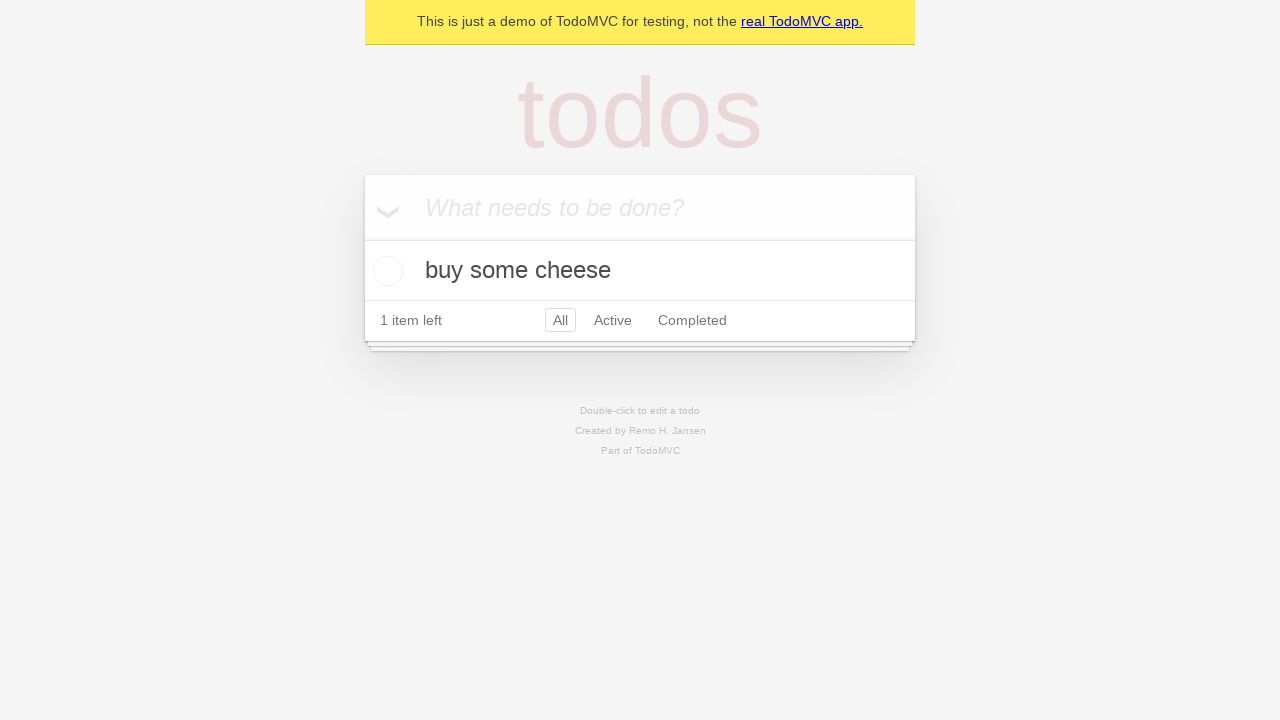

Todo item was added to the list
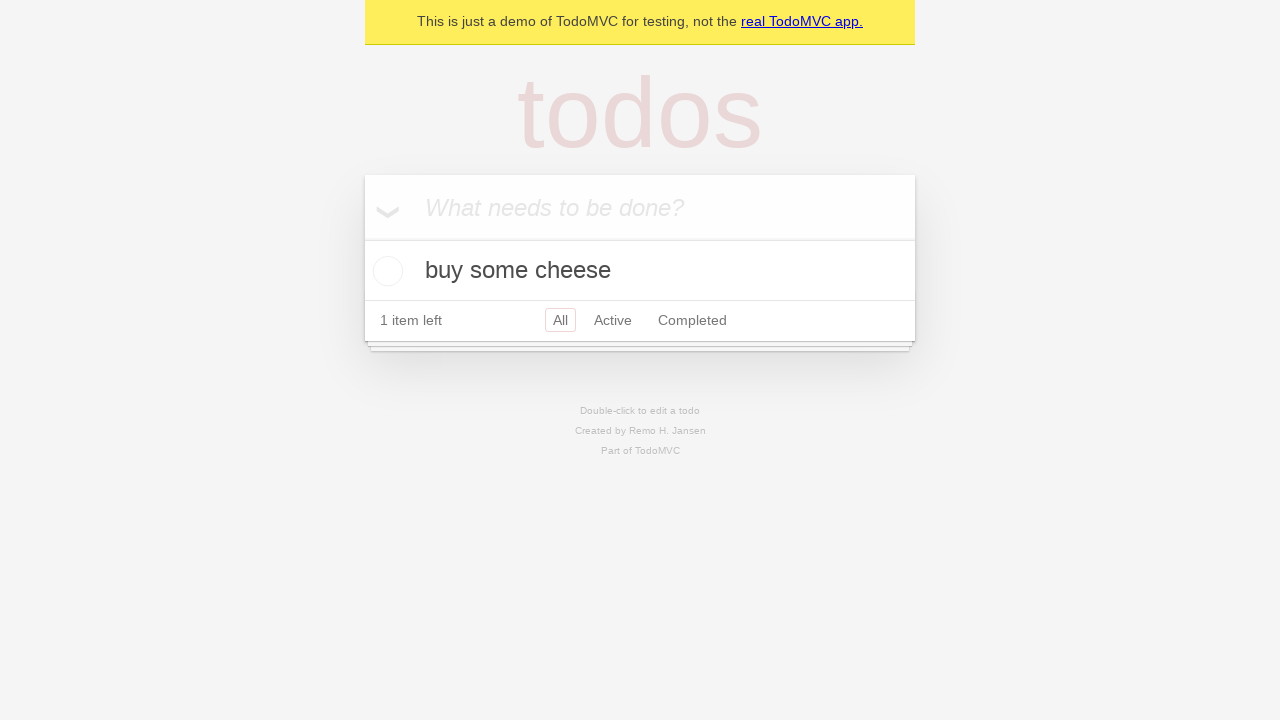

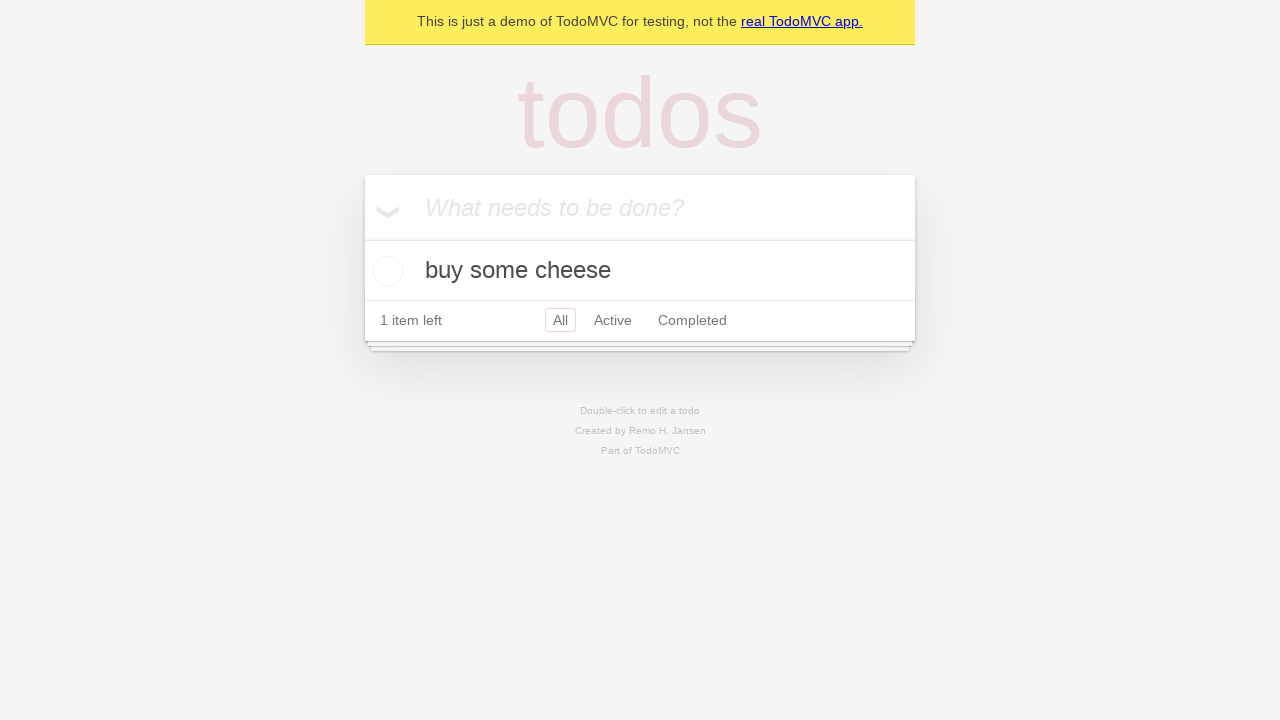